Tests a slow calculator application by setting a delay value, performing a calculation (7+8), waiting for the result to appear, and verifying the result equals 15.

Starting URL: https://bonigarcia.dev/selenium-webdriver-java/slow-calculator.html

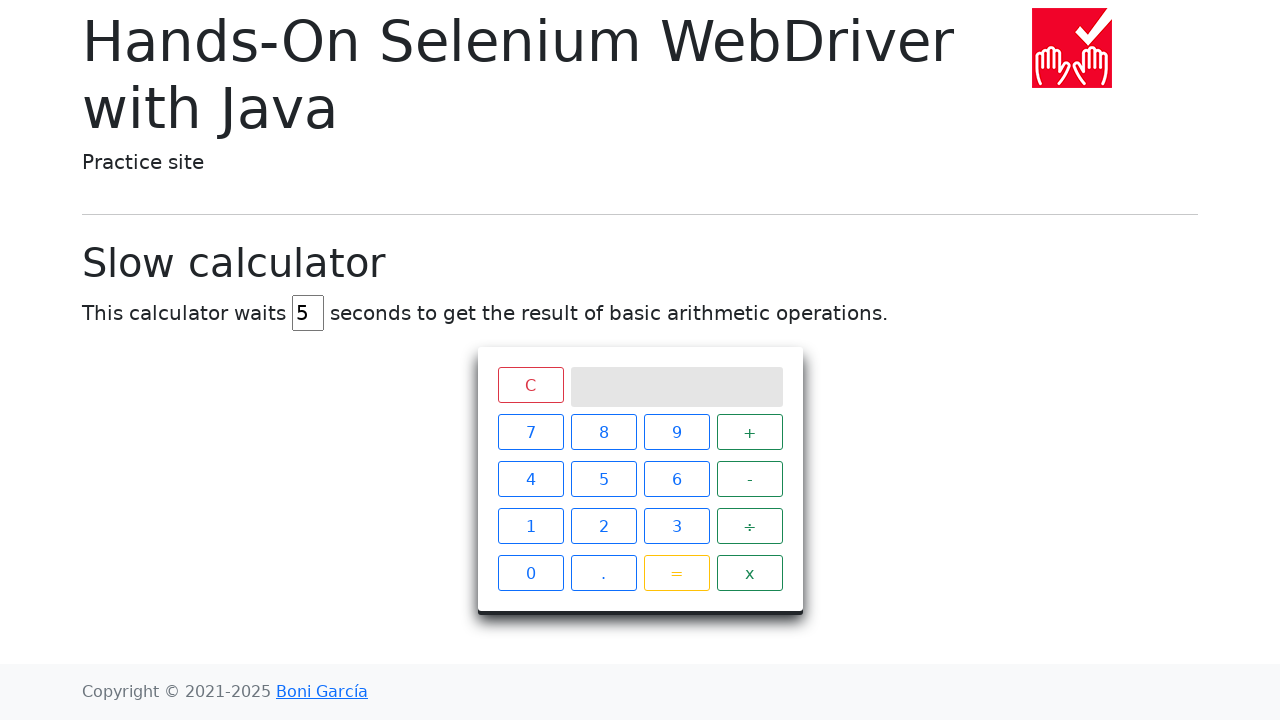

Navigated to slow calculator application
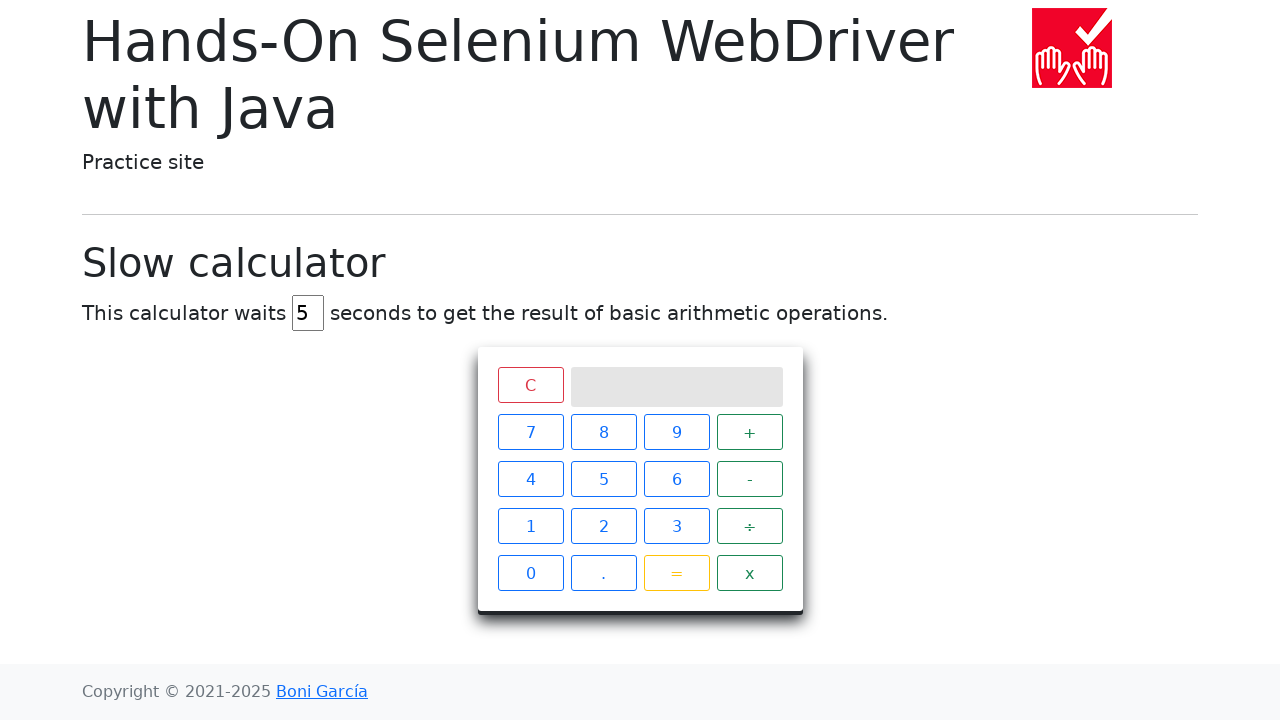

Set delay value to 45 on input#delay
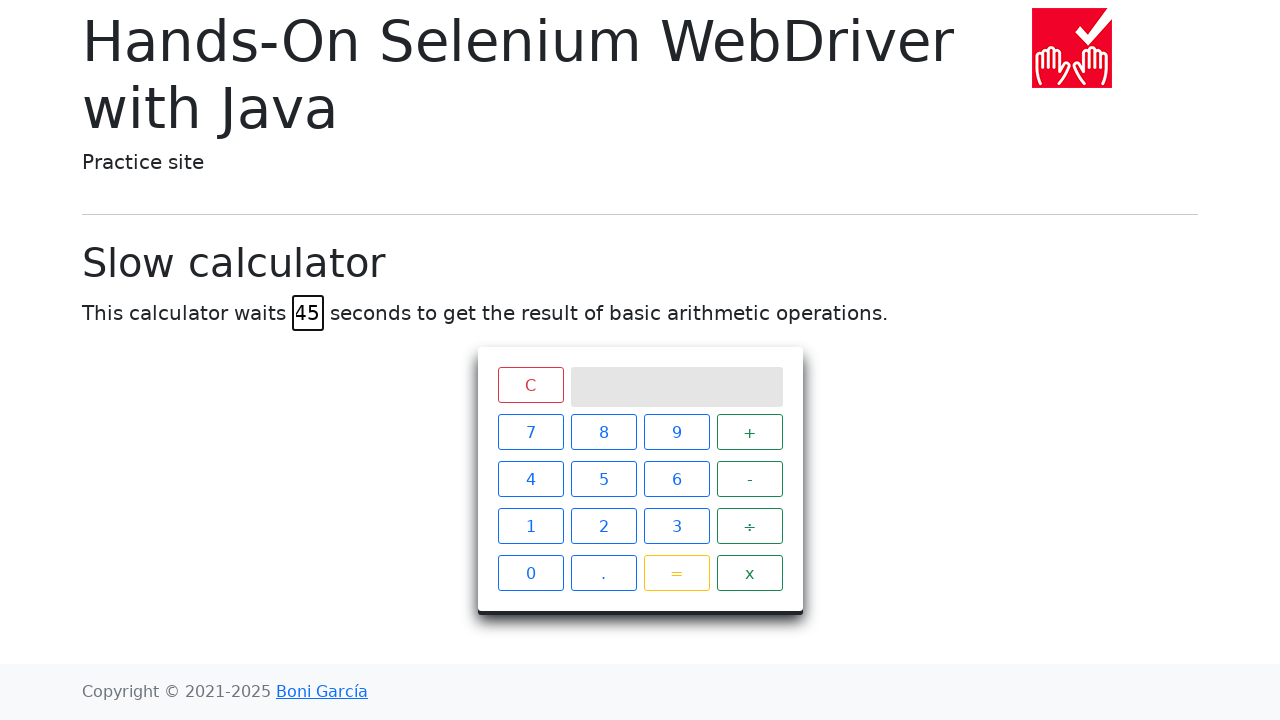

Clicked calculator button '7' at (530, 432) on xpath=//span[text()='7']
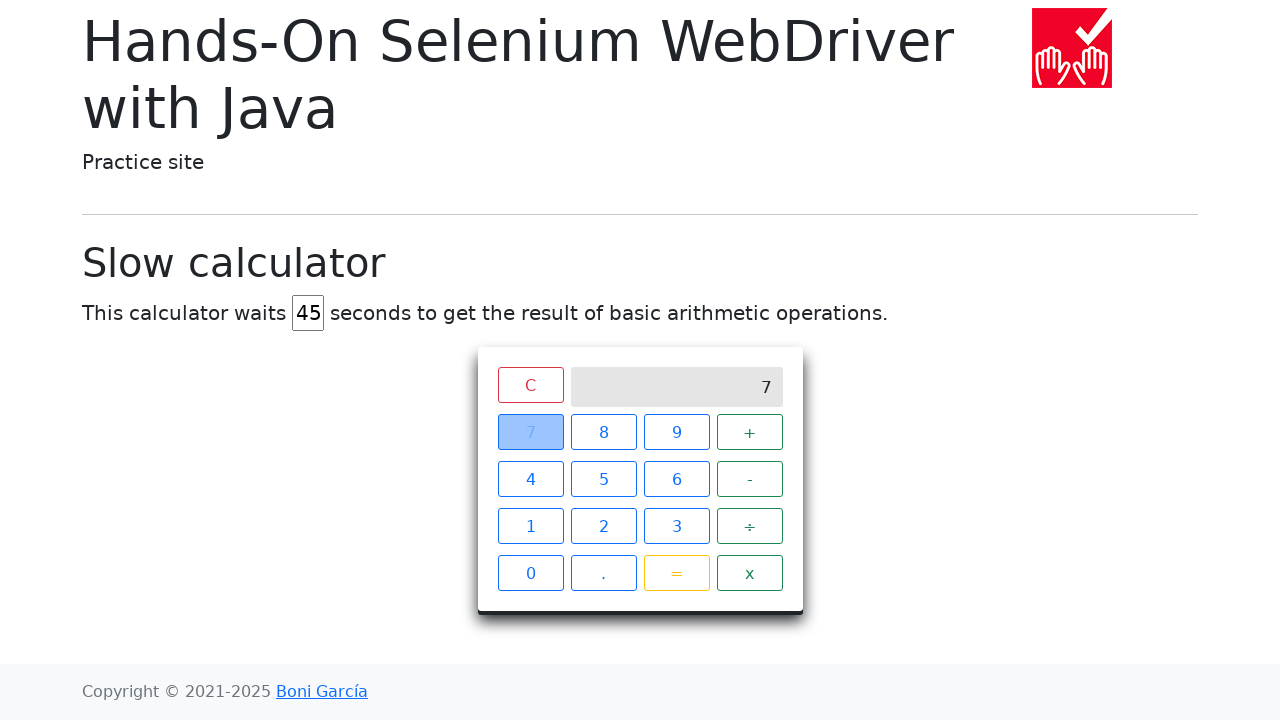

Clicked calculator button '+' at (750, 432) on xpath=//span[text()='+']
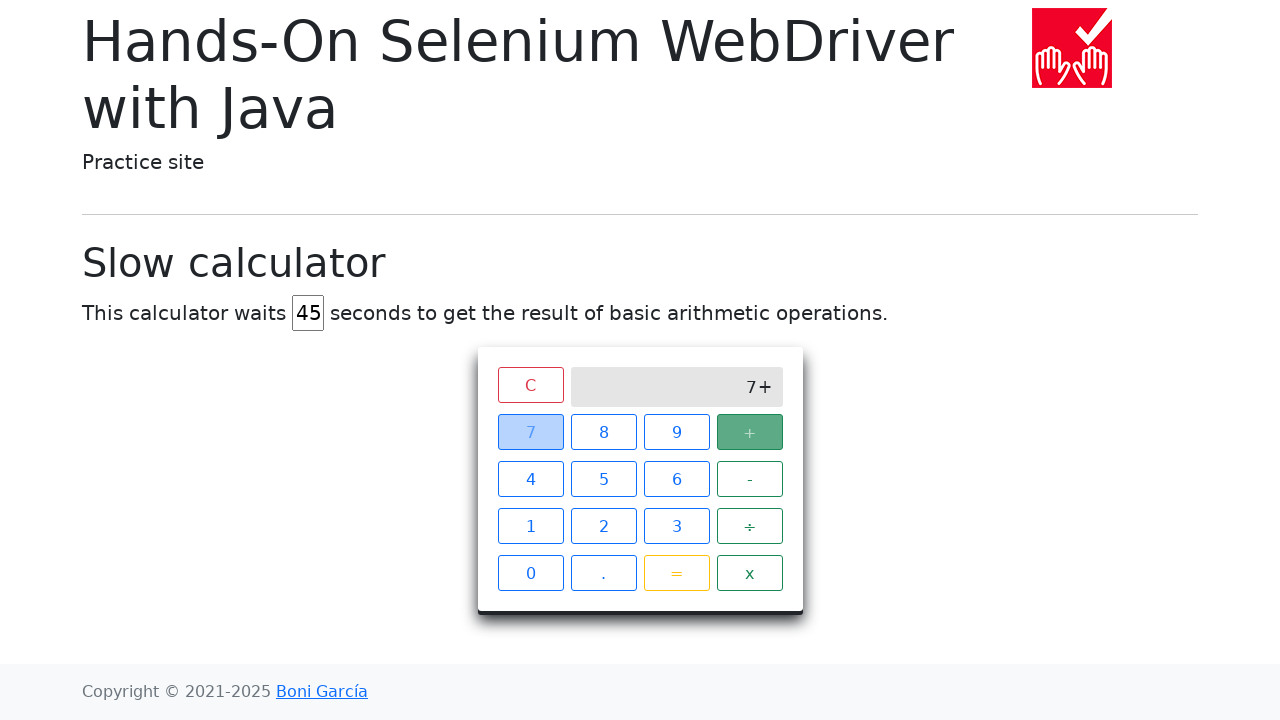

Clicked calculator button '8' at (604, 432) on xpath=//span[text()='8']
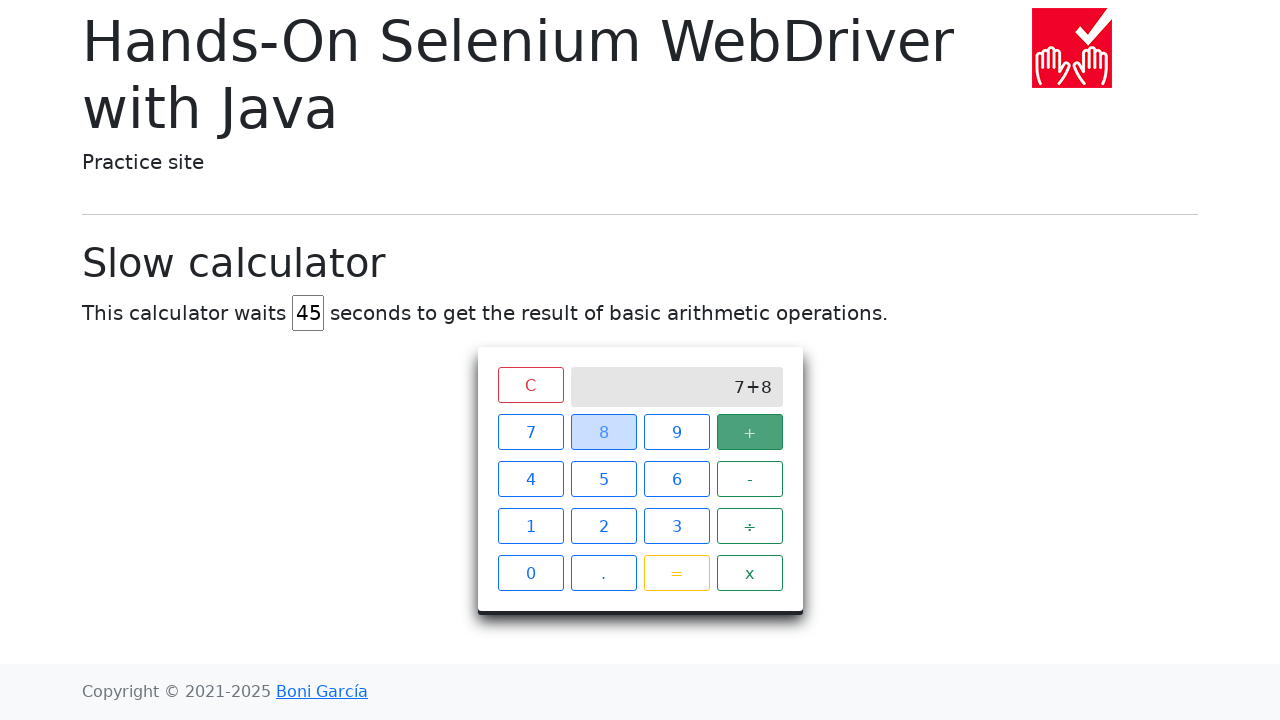

Clicked calculator button '=' to execute calculation at (676, 573) on xpath=//span[text()='=']
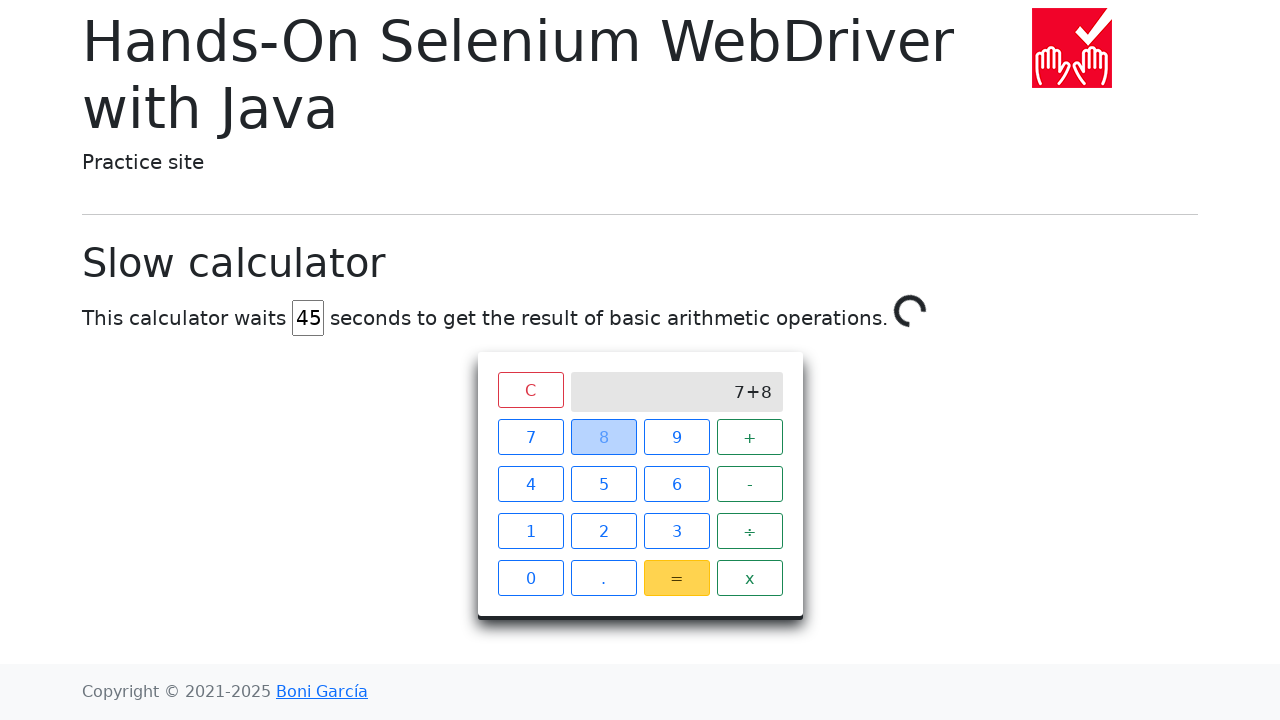

Calculator result '15' appeared on screen
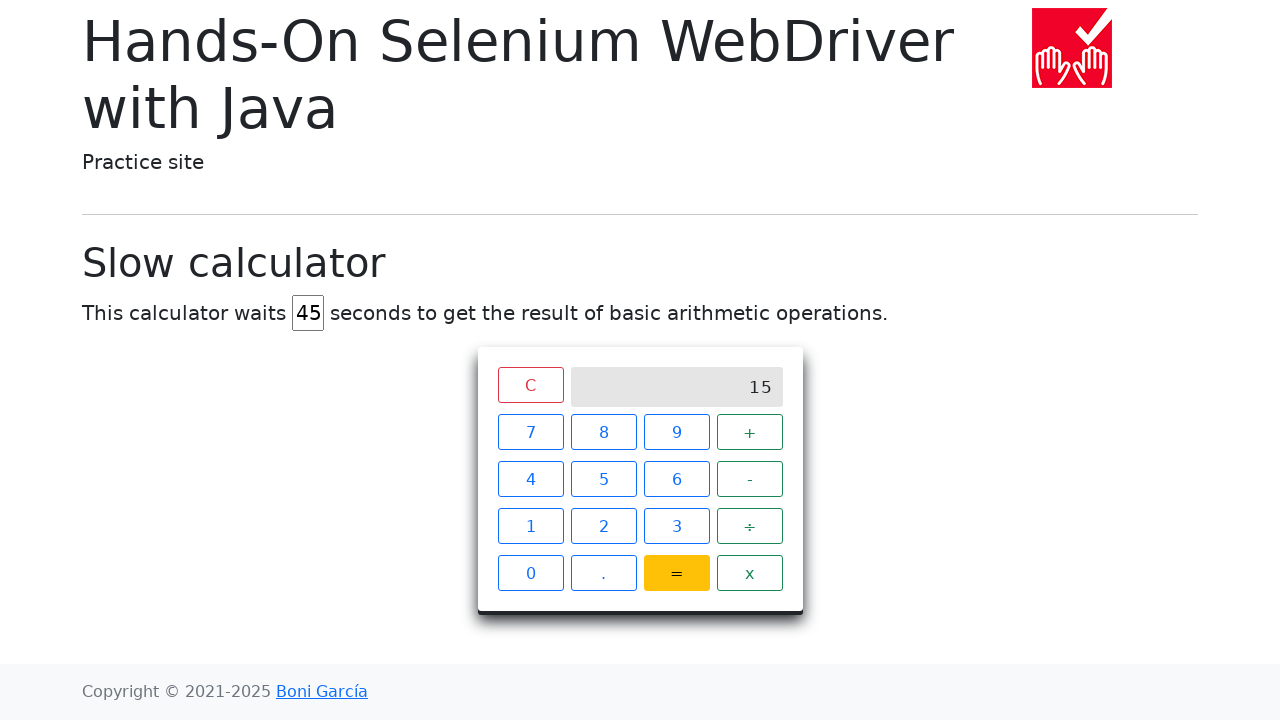

Retrieved result text from calculator screen
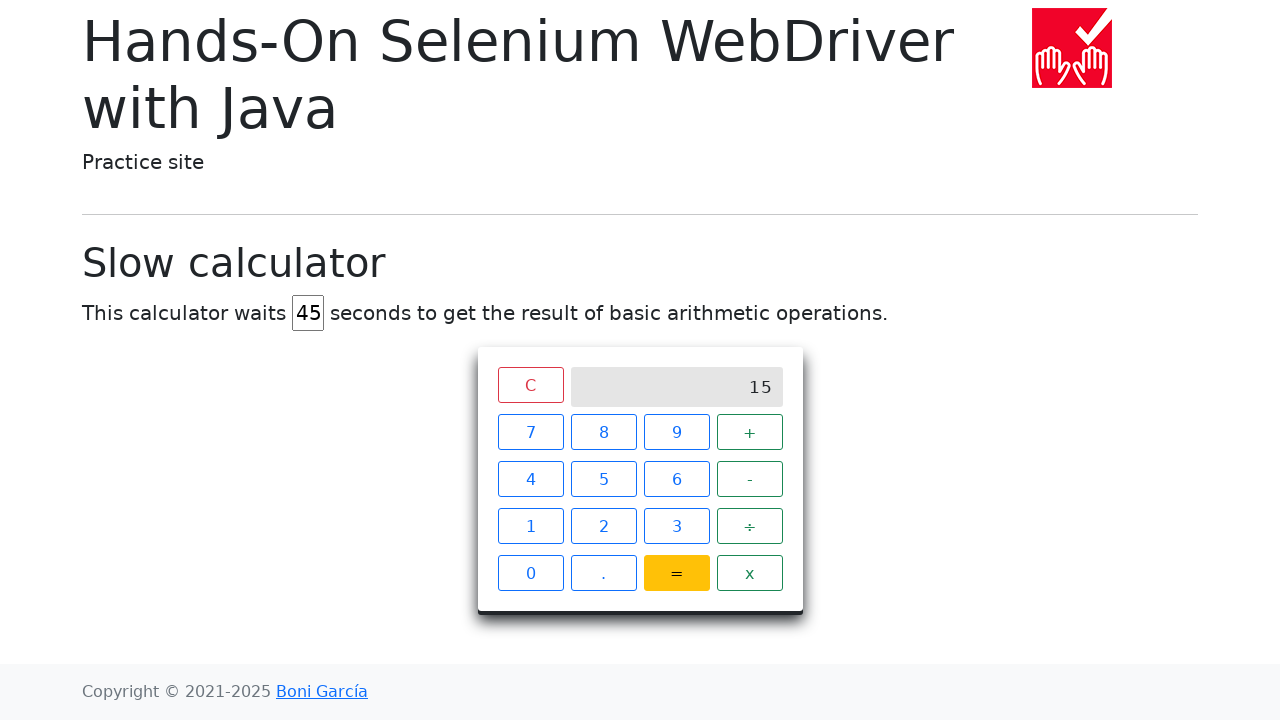

Verified that calculation result equals 15
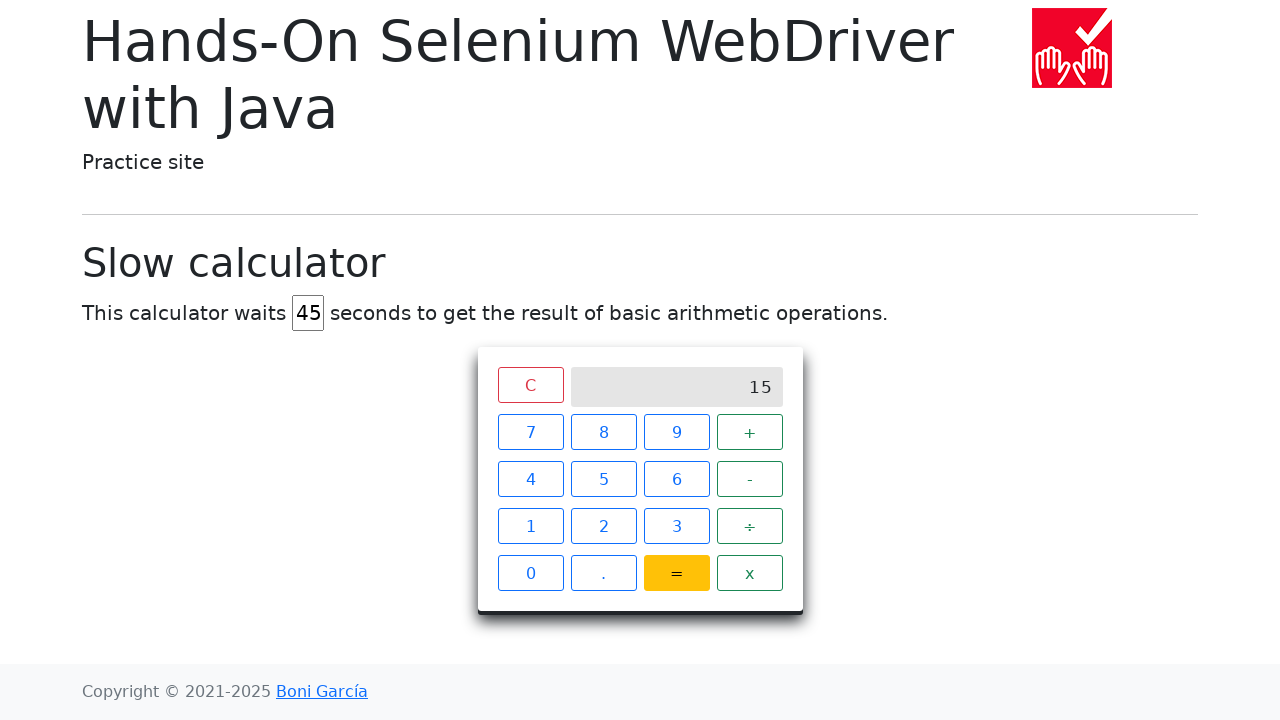

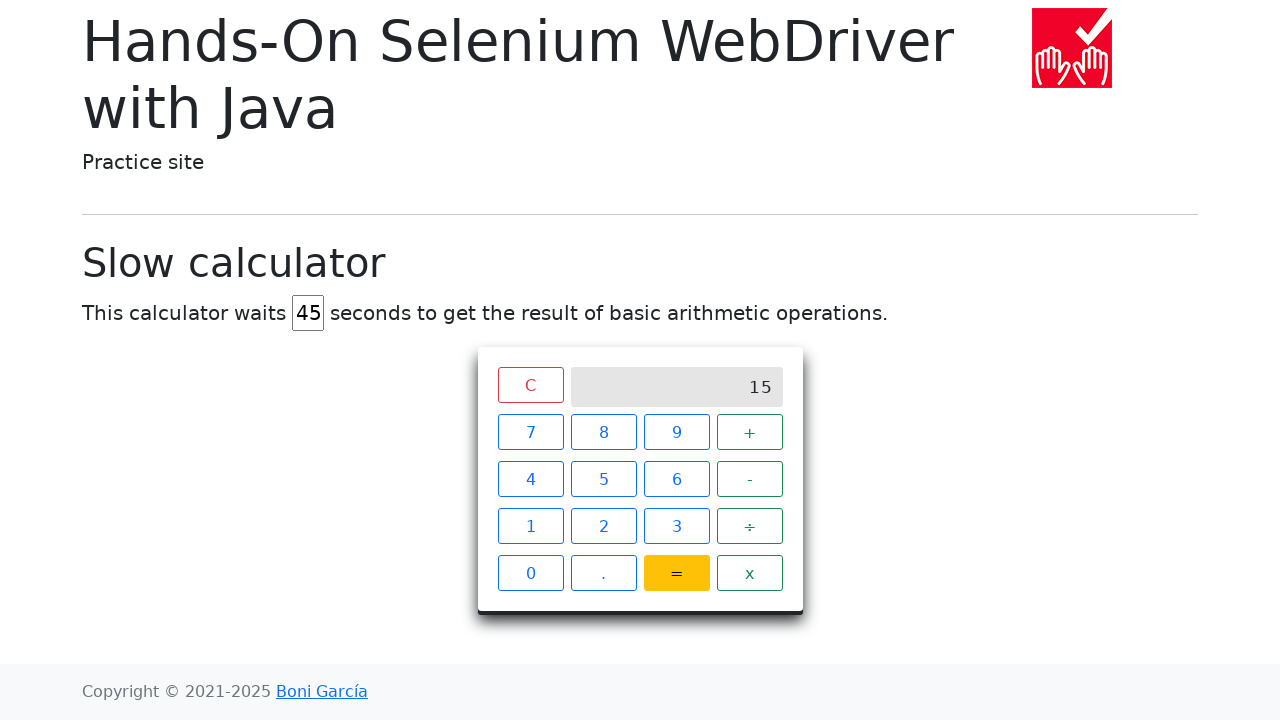